Tests handling a JavaScript confirmation dialog by clicking OK on the first trigger and Cancel on the second, verifying the appropriate result messages.

Starting URL: https://the-internet.herokuapp.com/javascript_alerts

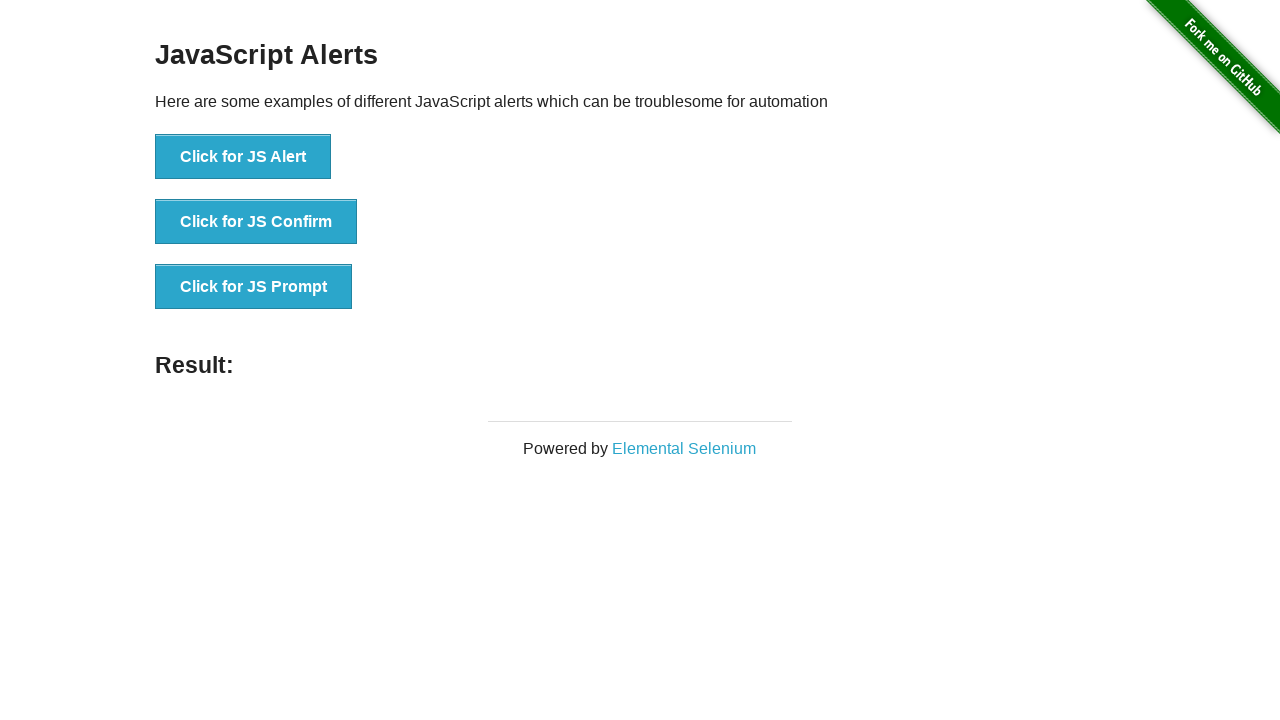

Registered dialog handler to accept first confirm and dismiss second confirm
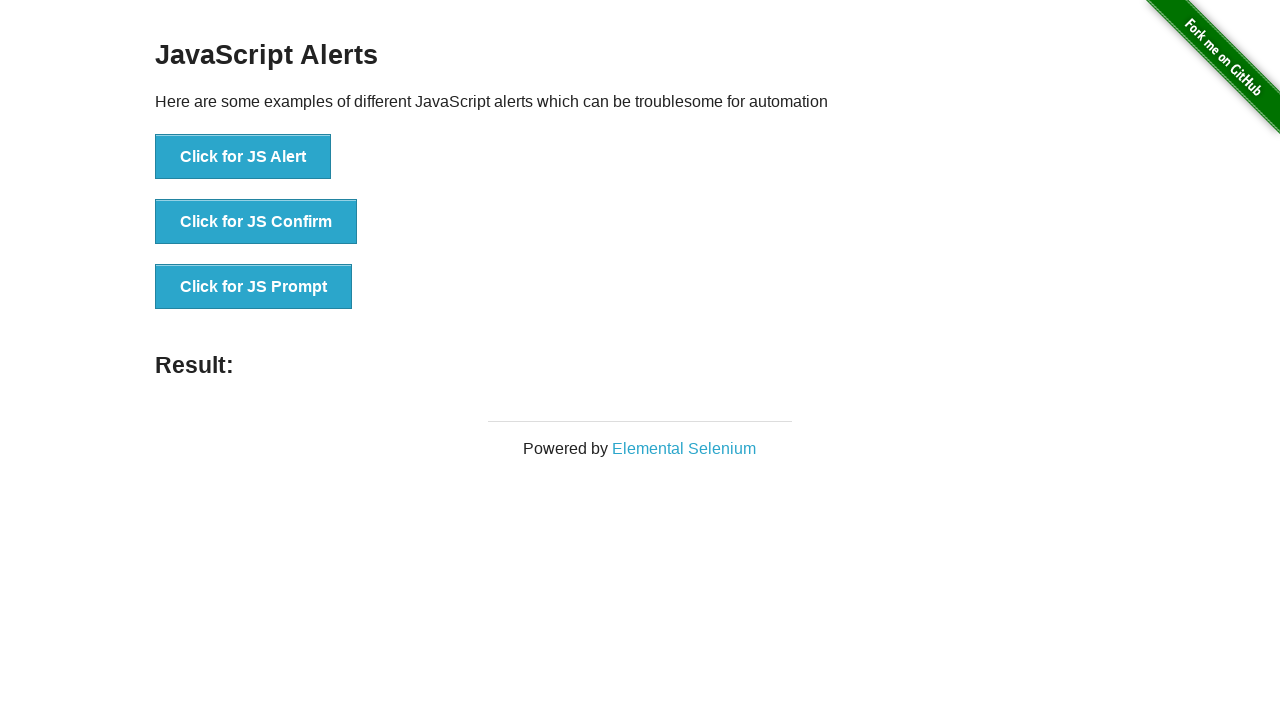

Clicked 'Click for JS Confirm' button to trigger first confirmation dialog at (256, 222) on xpath=//button[normalize-space()="Click for JS Confirm"]
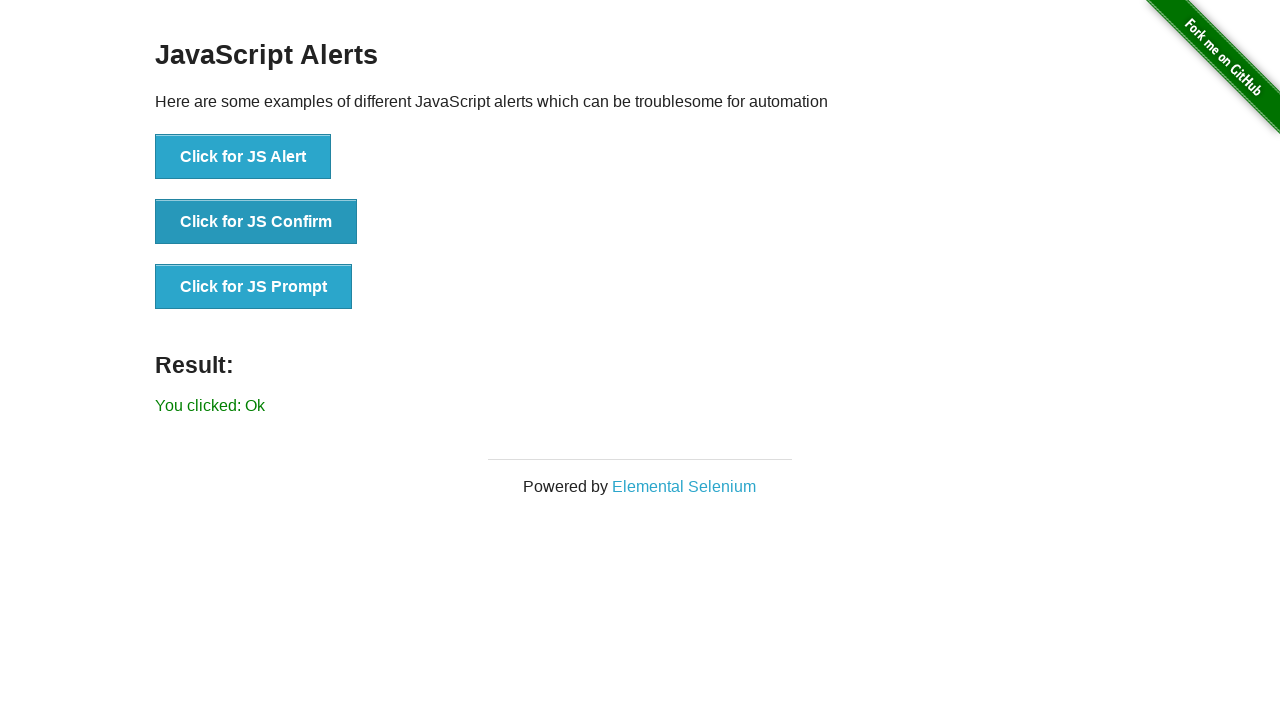

Verified result message shows 'You clicked: Ok' after accepting first confirmation dialog
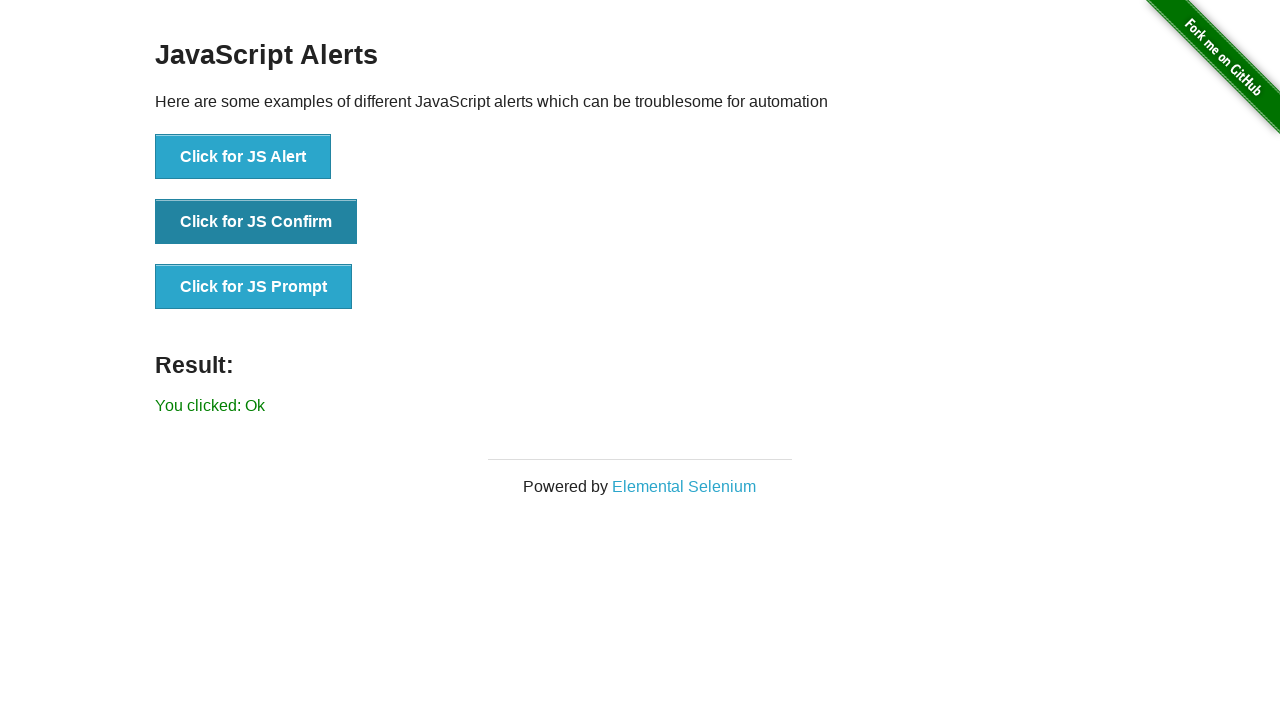

Clicked 'Click for JS Confirm' button to trigger second confirmation dialog at (256, 222) on xpath=//button[normalize-space()="Click for JS Confirm"]
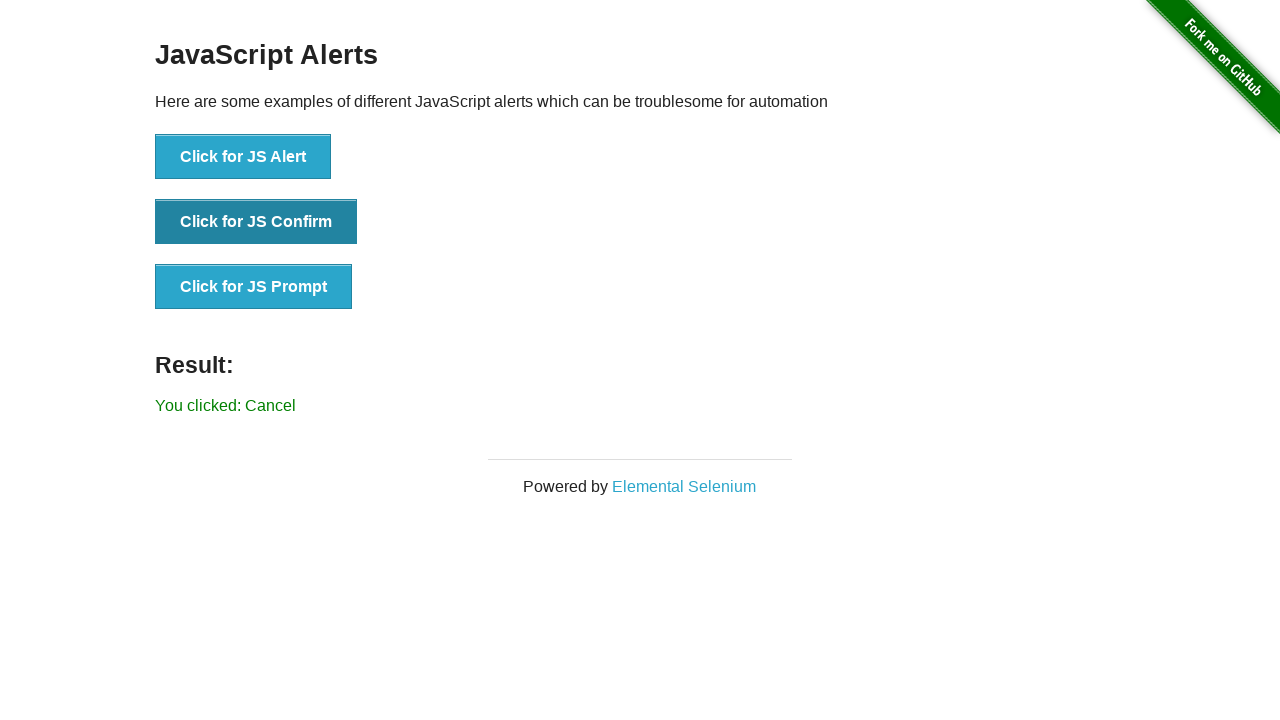

Verified result message shows 'You clicked: Cancel' after dismissing second confirmation dialog
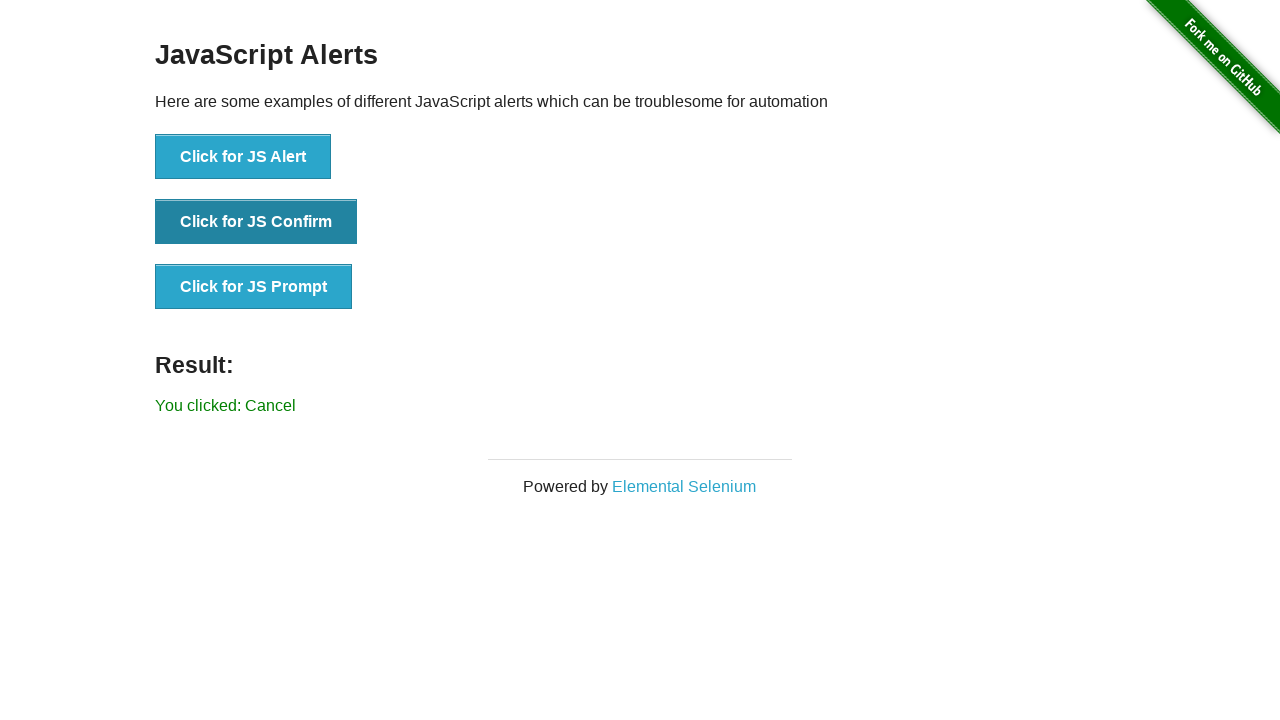

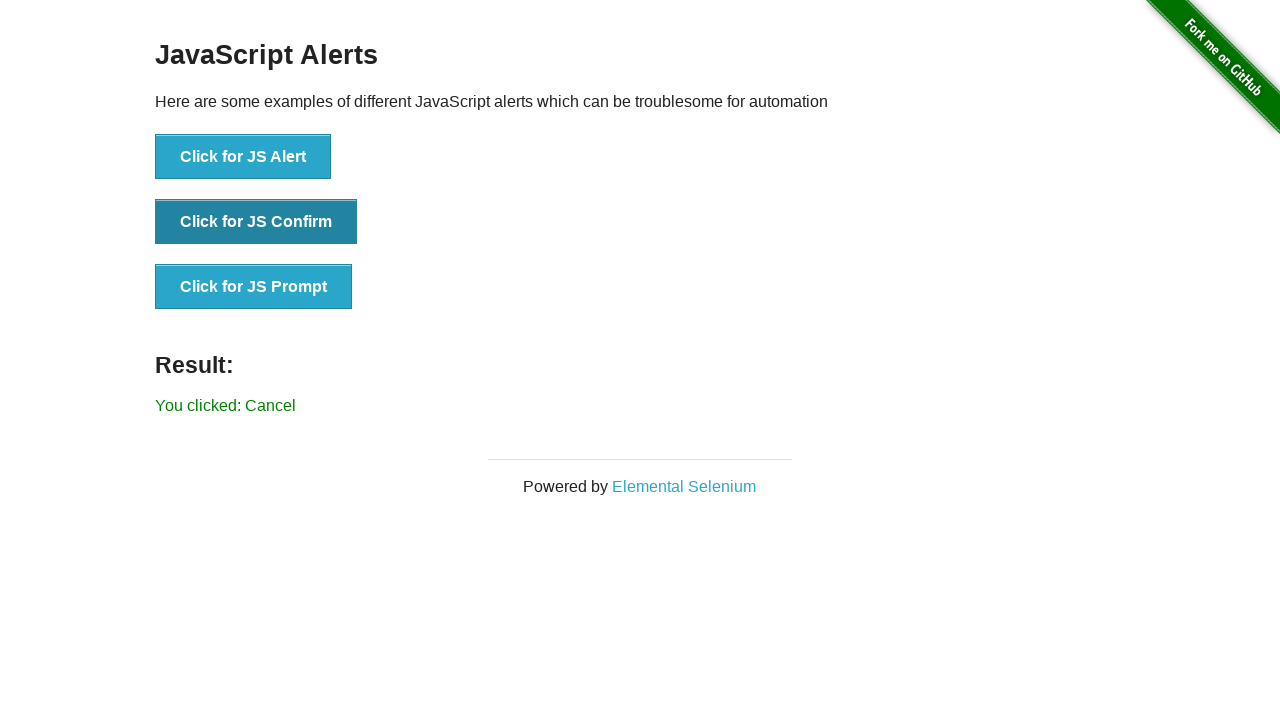